Tests the Women's Super League top scorers page by selecting a season from the dropdown and submitting the form to load the corresponding statistics table.

Starting URL: https://www.soccerdonna.de/en/womens-super-league/torschuetzen/wettbewerb_ENG1.html

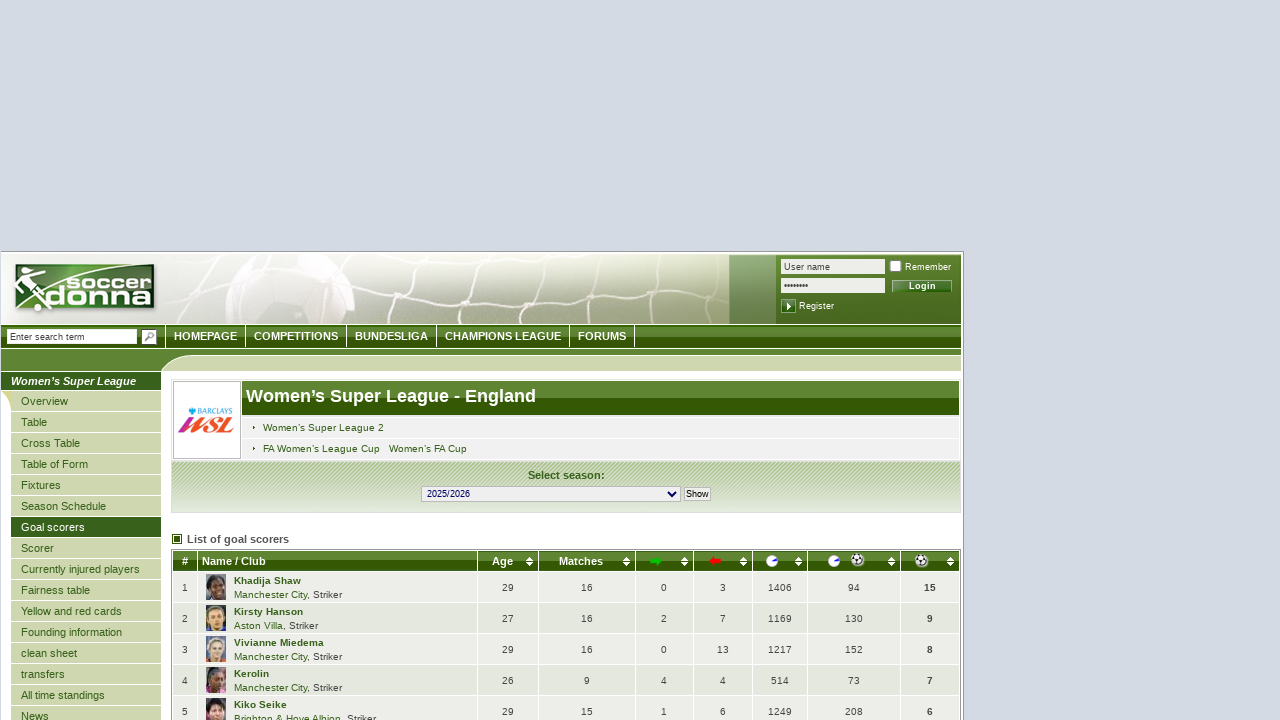

Season dropdown selector loaded
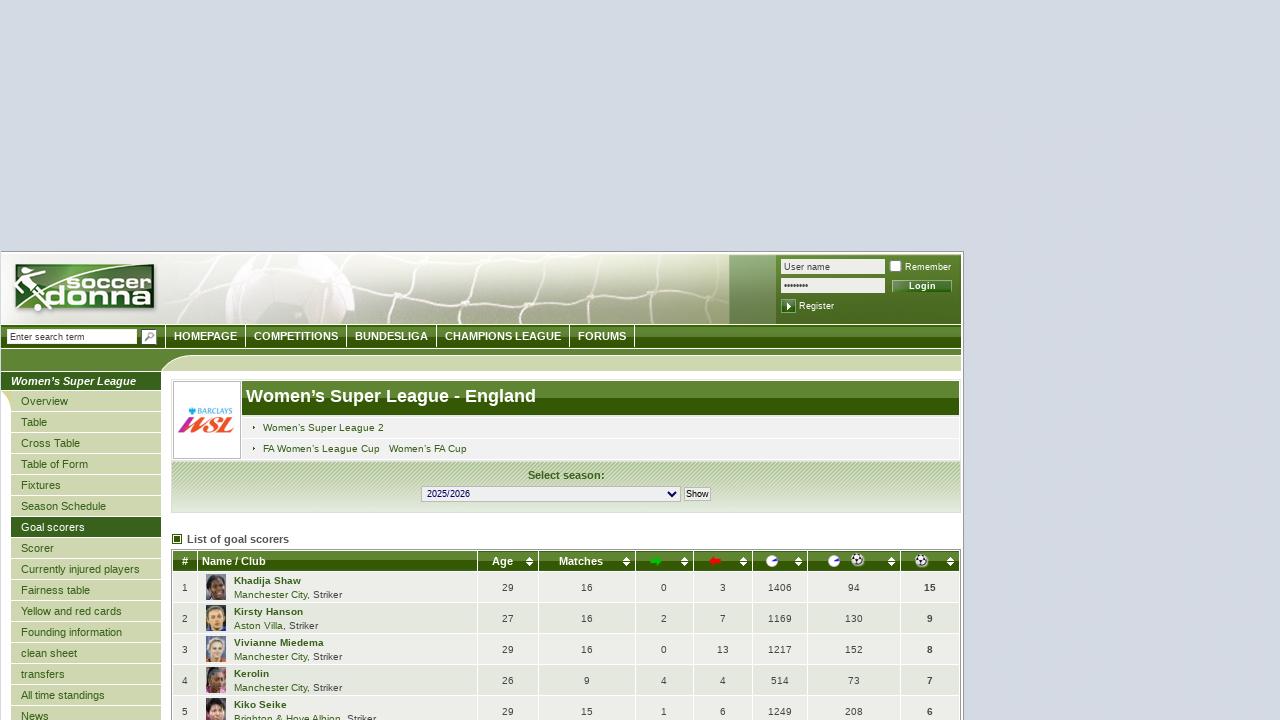

Selected 2024 season from dropdown
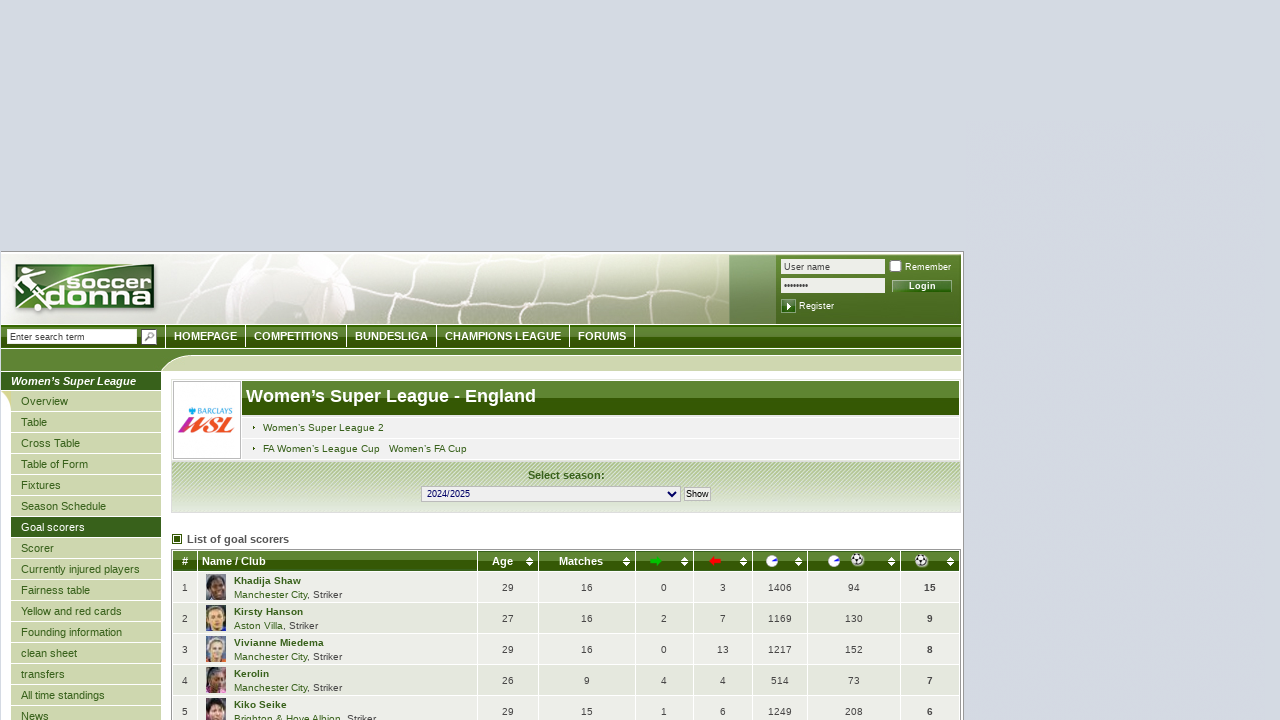

Submitted season selection form
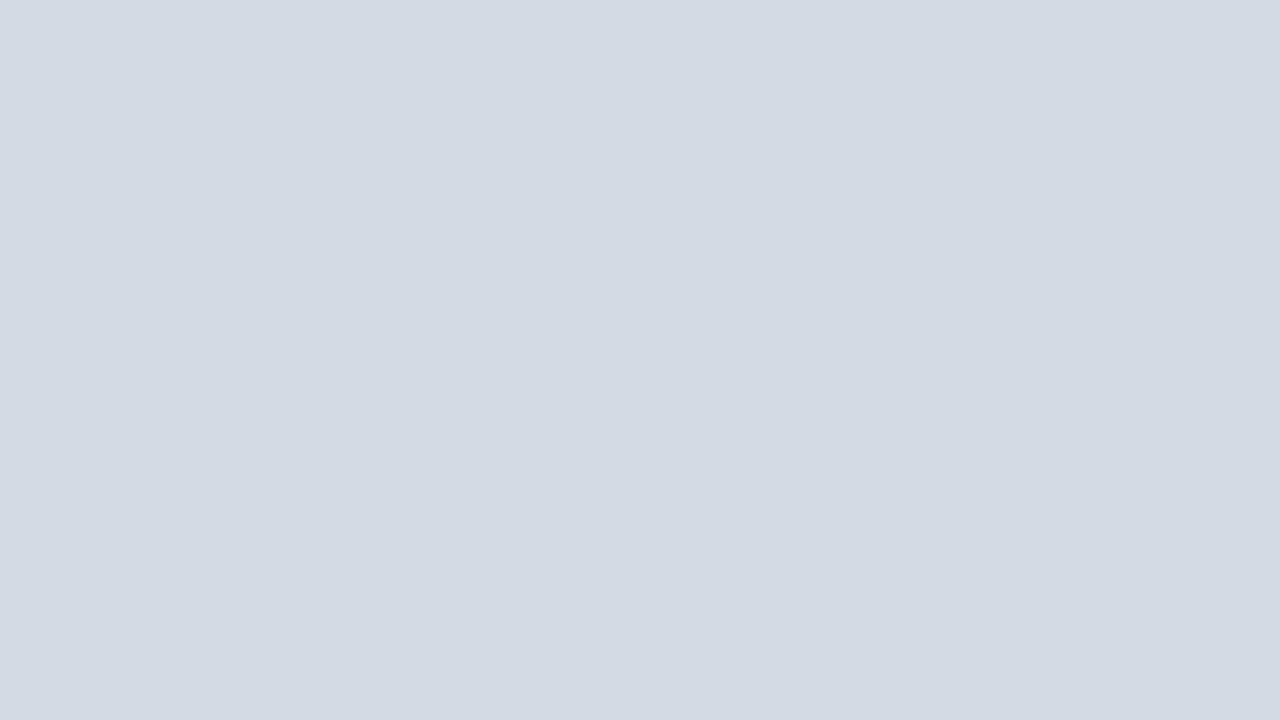

Top scorers table loaded
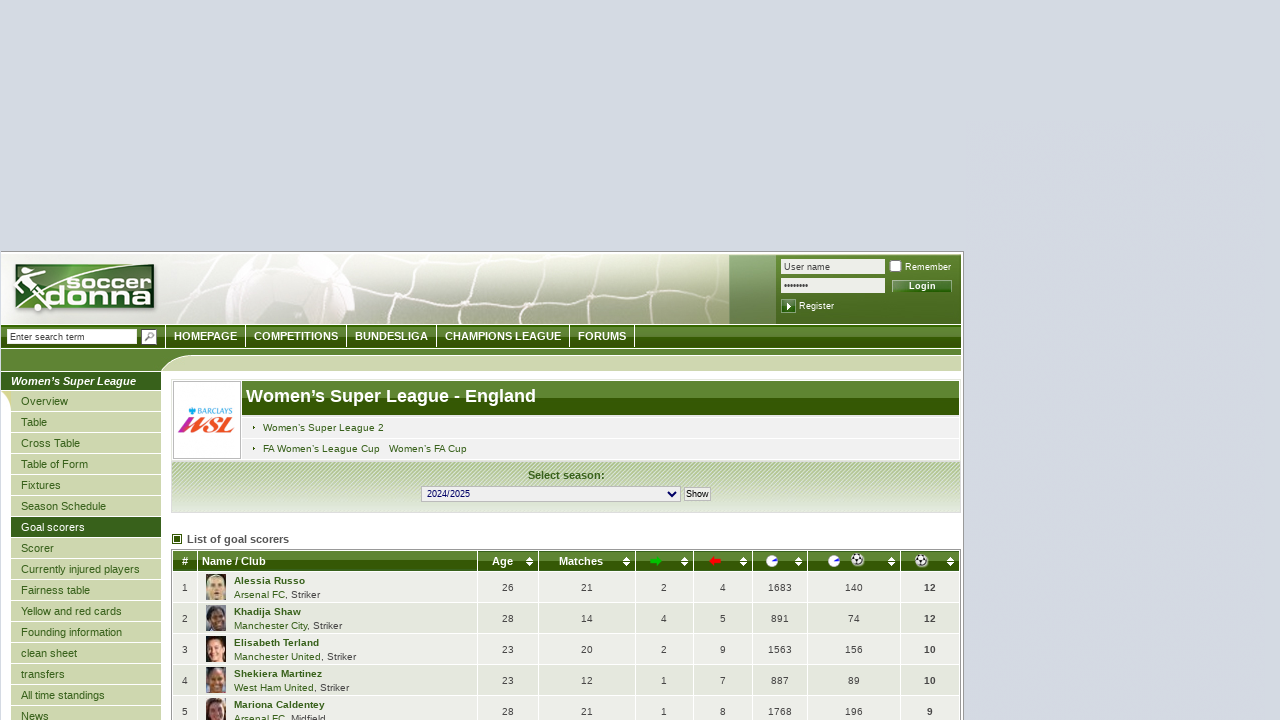

Player rows in scorers table verified
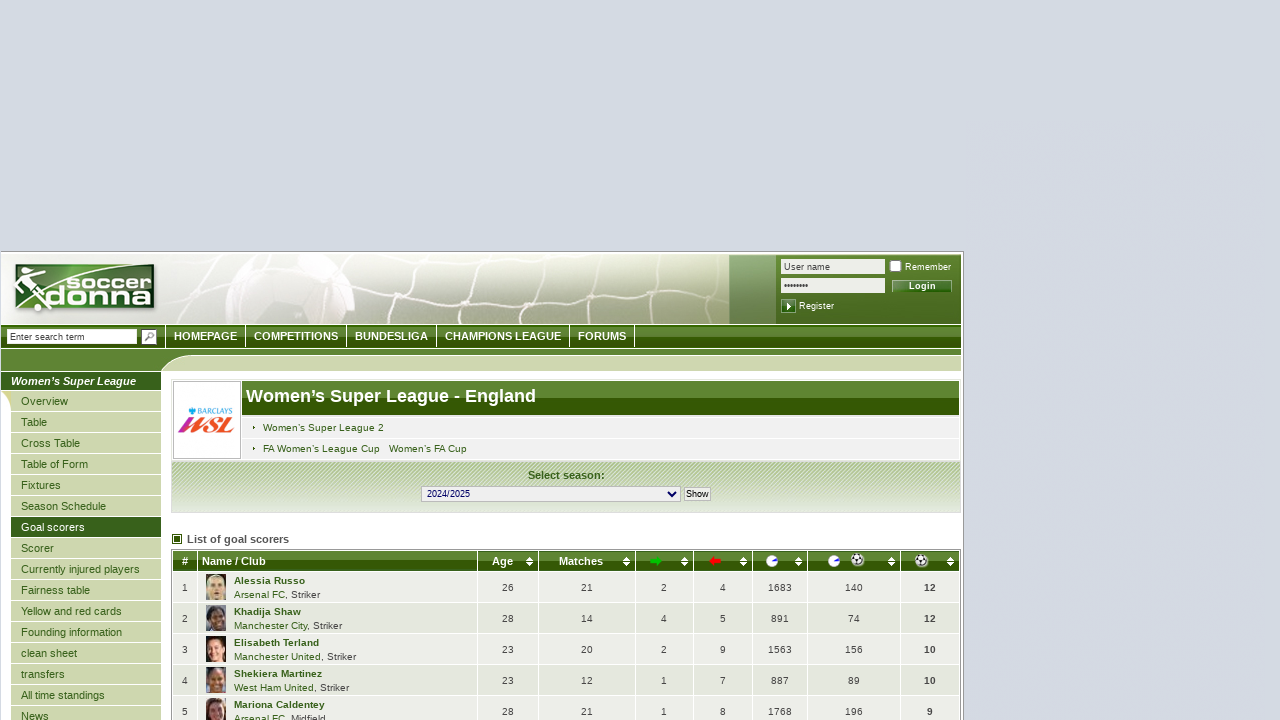

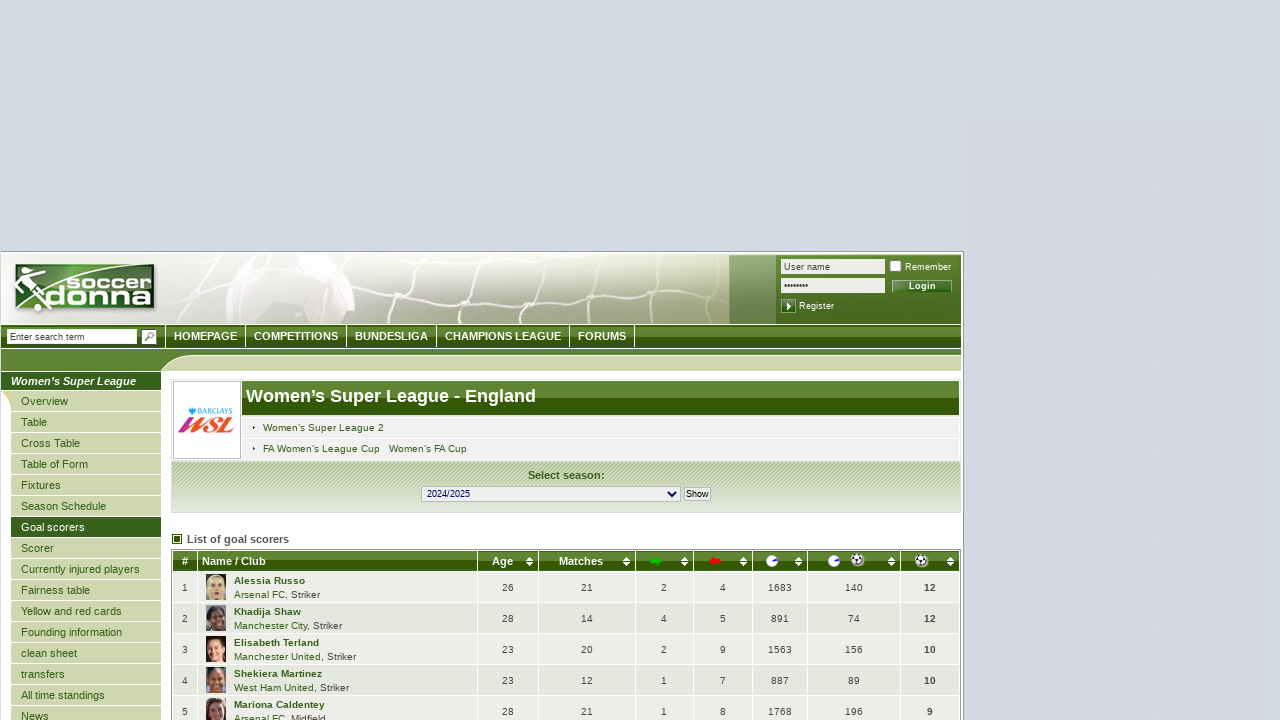